Tests a personal notes application by navigating to lesson 4, adding multiple notes with Vietnamese article titles and content, then searching for a specific note.

Starting URL: https://material.playwrightvn.com/

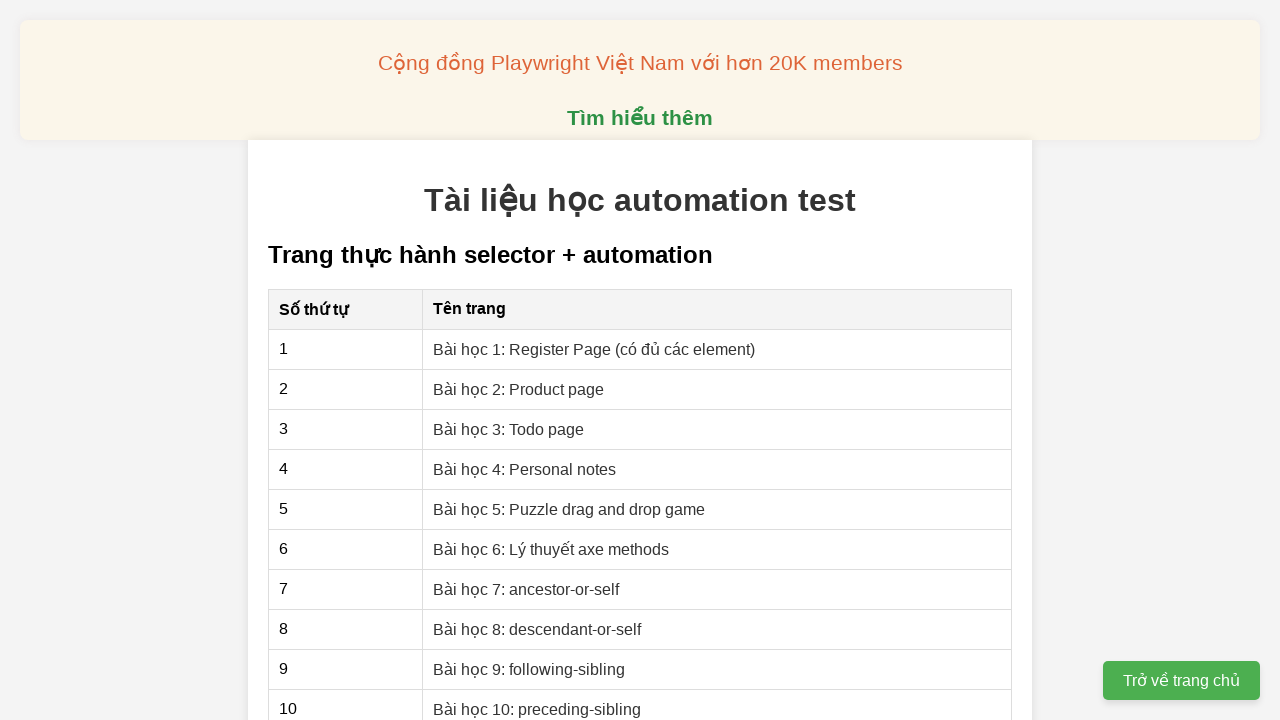

Clicked on 'Bài học 4: Personal notes' link to navigate to the lesson at (525, 469) on xpath=//a[text()='Bài học 4: Personal notes']
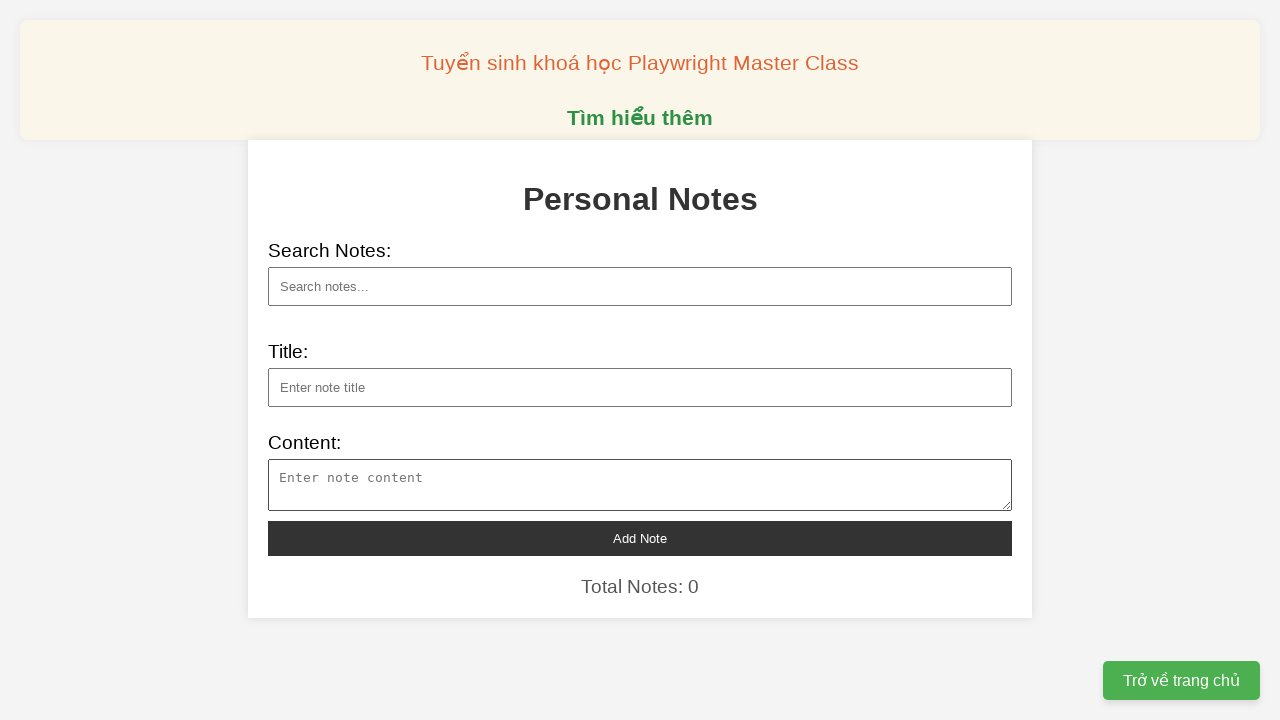

Filled note title field with 'Loạt smartphone nổi bật bán tháng 10' on xpath=//input[@id='note-title']
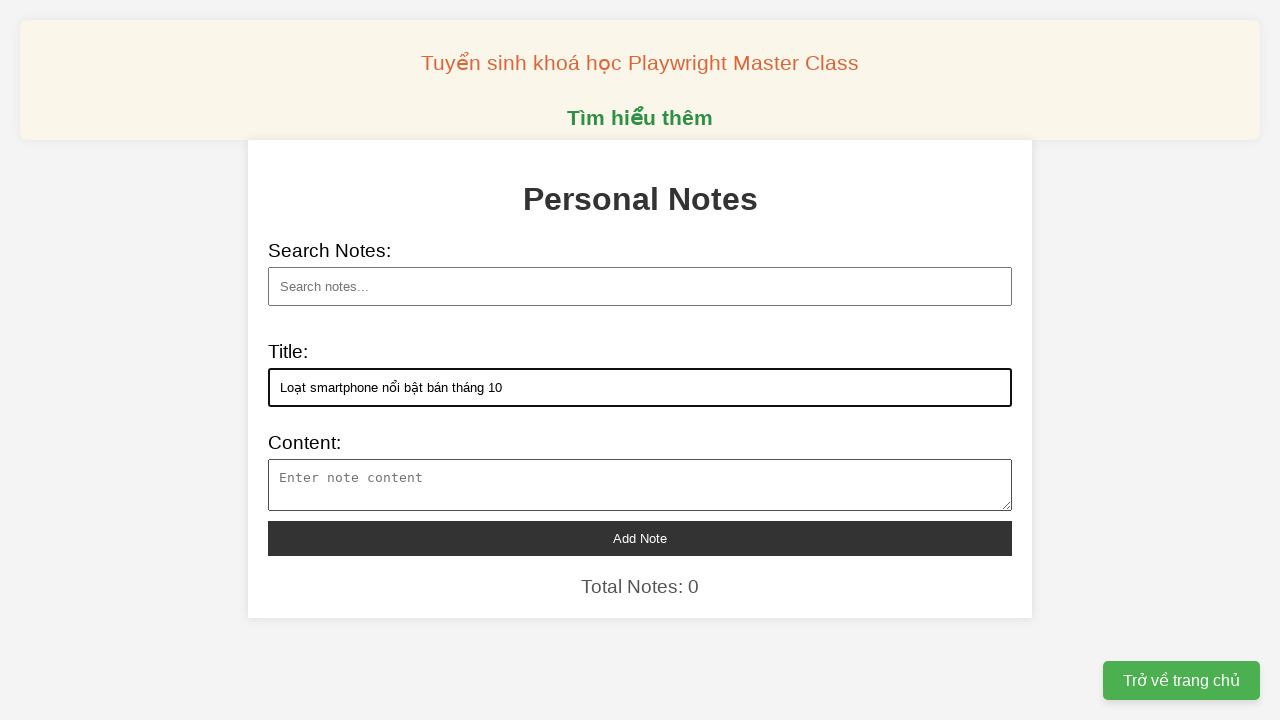

Filled note content field with article content on xpath=//textarea[@id='note-content']
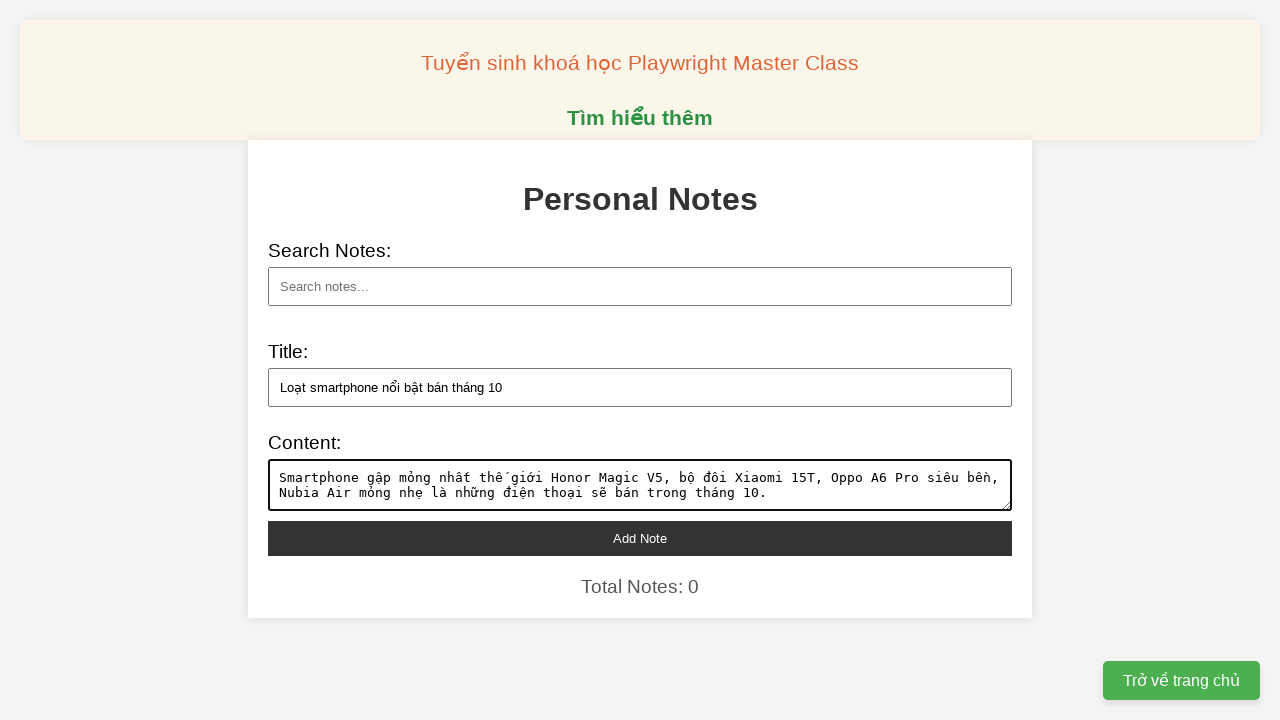

Clicked 'Add note' button to save the note about 'Loạt smartphone nổi bật bán tháng 10' at (640, 538) on xpath=//button[@id='add-note']
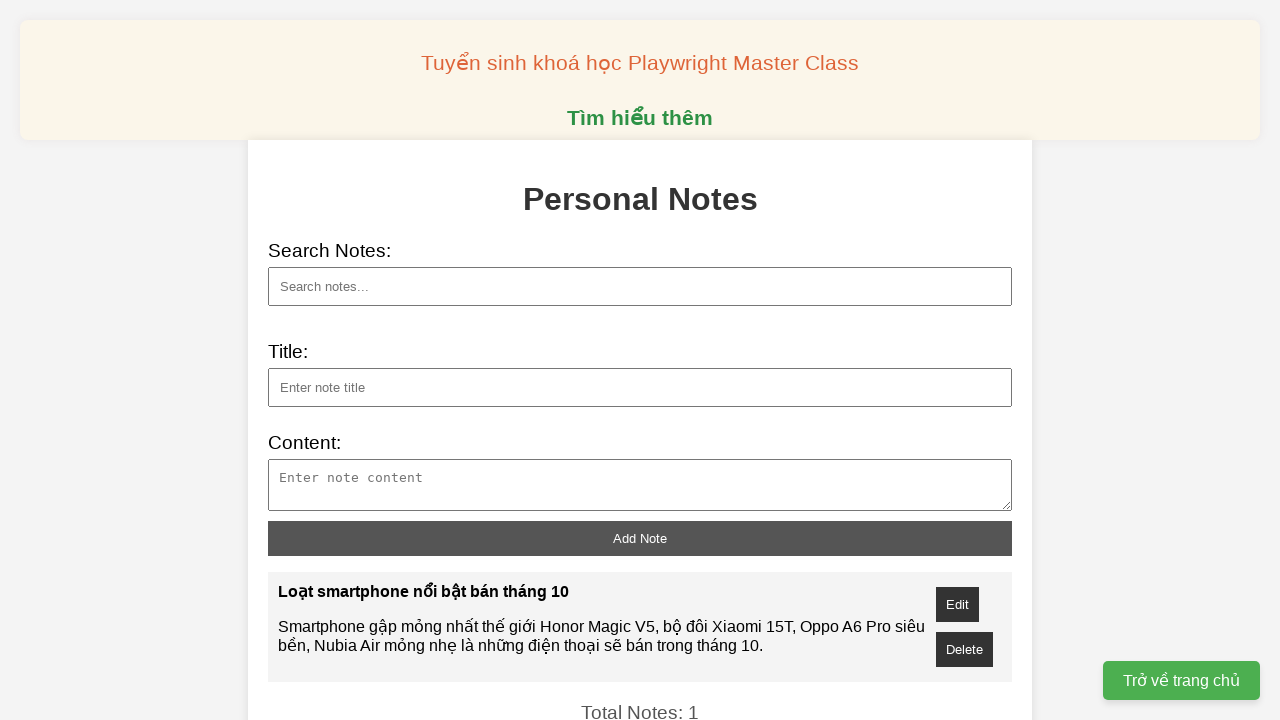

Filled note title field with 'Hiểm họa từ khe nứt tử thần giữa lòng đô thị' on xpath=//input[@id='note-title']
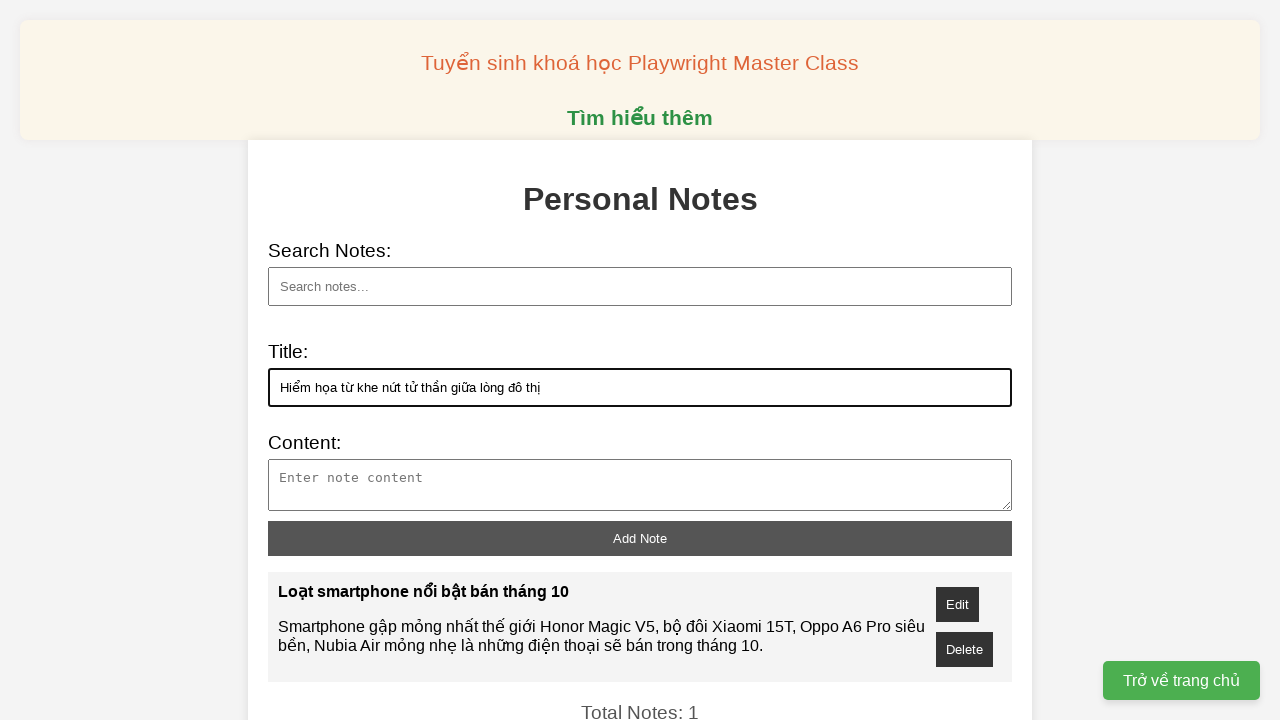

Filled note content field with article content on xpath=//textarea[@id='note-content']
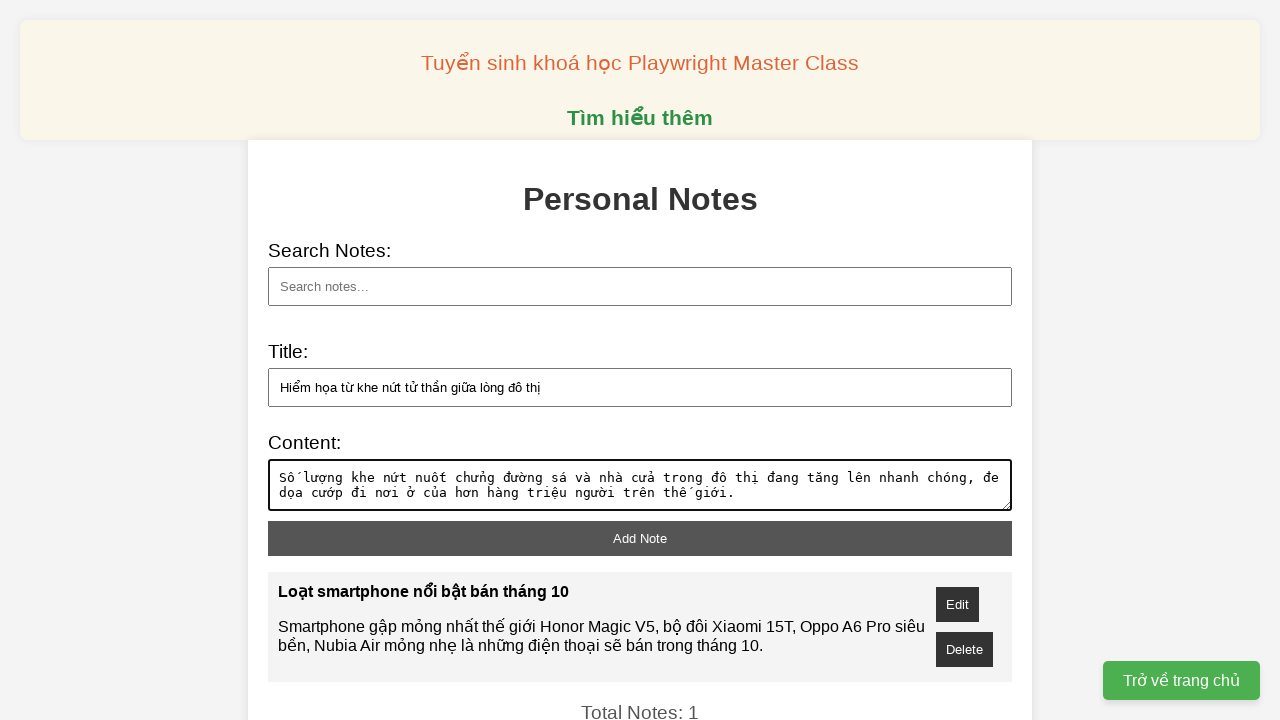

Clicked 'Add note' button to save the note about 'Hiểm họa từ khe nứt tử thần giữa lòng đô thị' at (640, 538) on xpath=//button[@id='add-note']
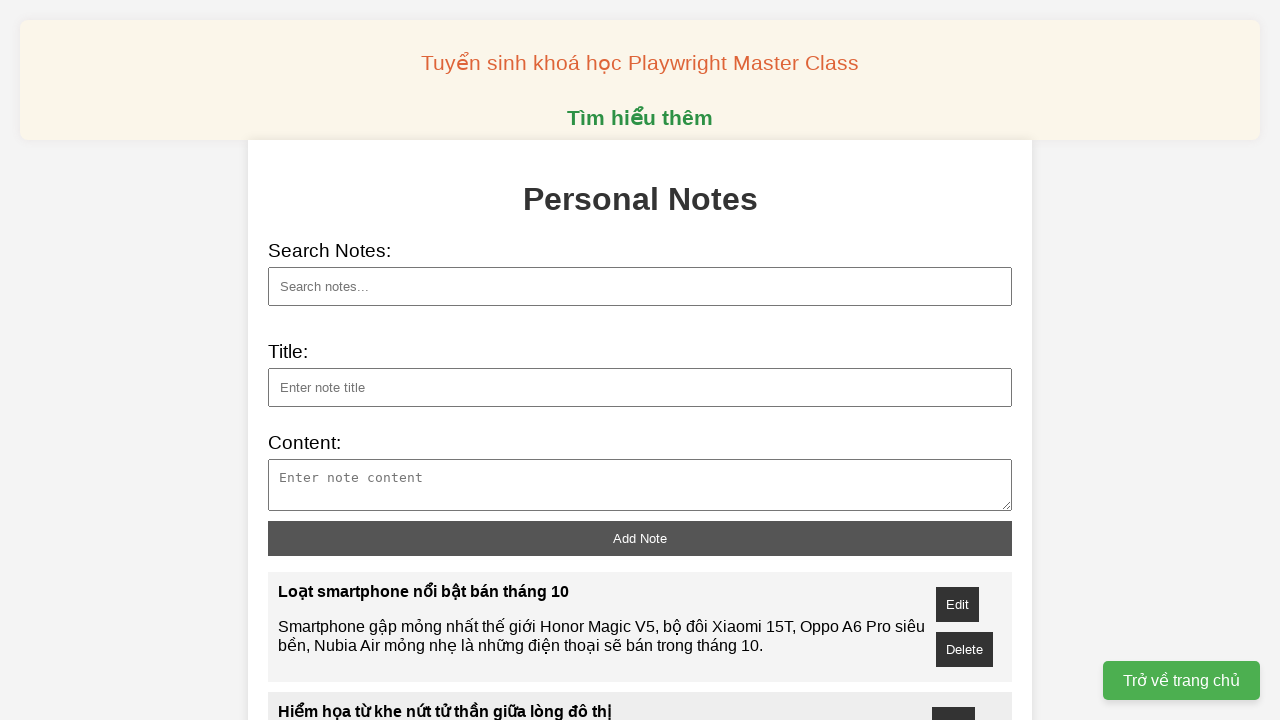

Filled note title field with 'Việt Nam thiếu nhân lực lĩnh vực drone' on xpath=//input[@id='note-title']
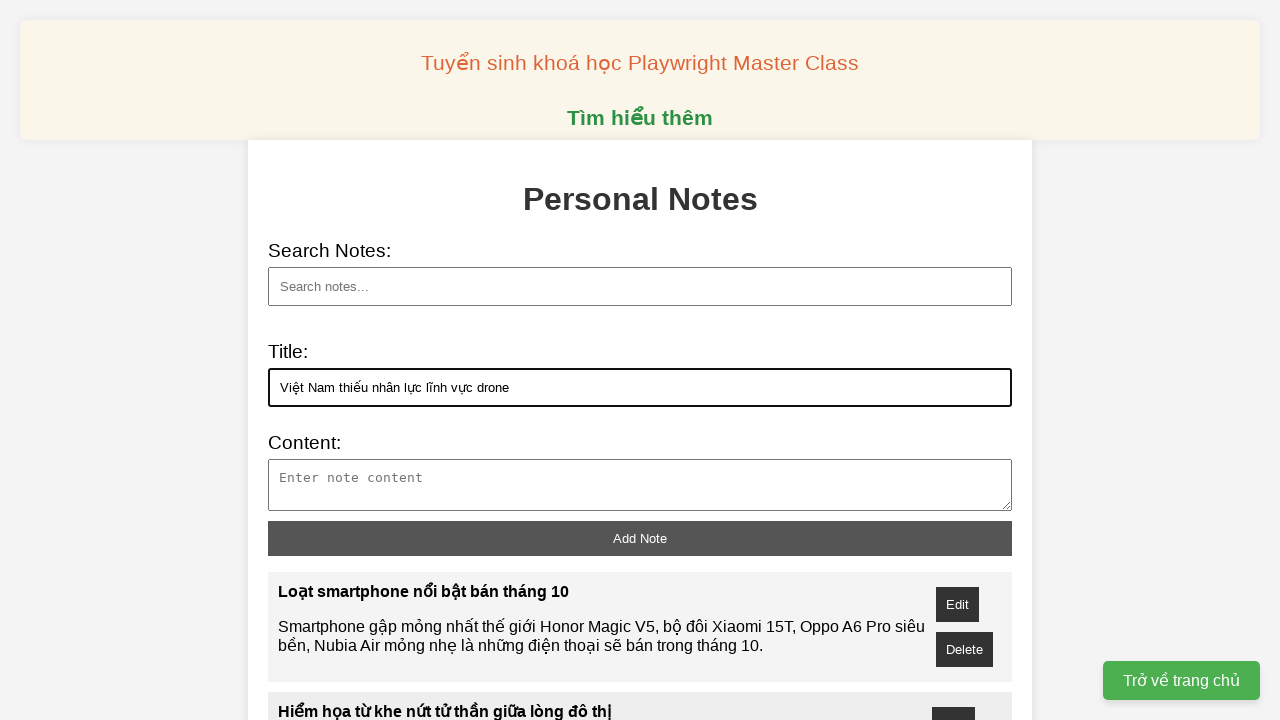

Filled note content field with article content on xpath=//textarea[@id='note-content']
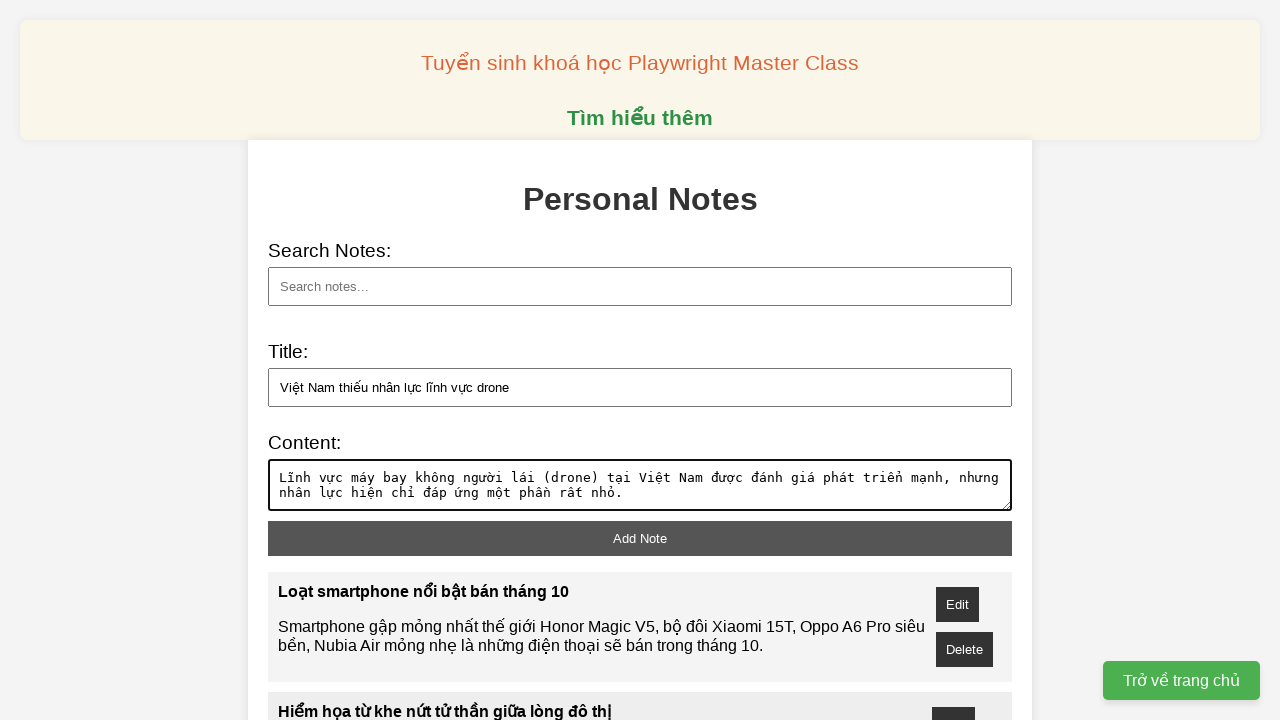

Clicked 'Add note' button to save the note about 'Việt Nam thiếu nhân lực lĩnh vực drone' at (640, 538) on xpath=//button[@id='add-note']
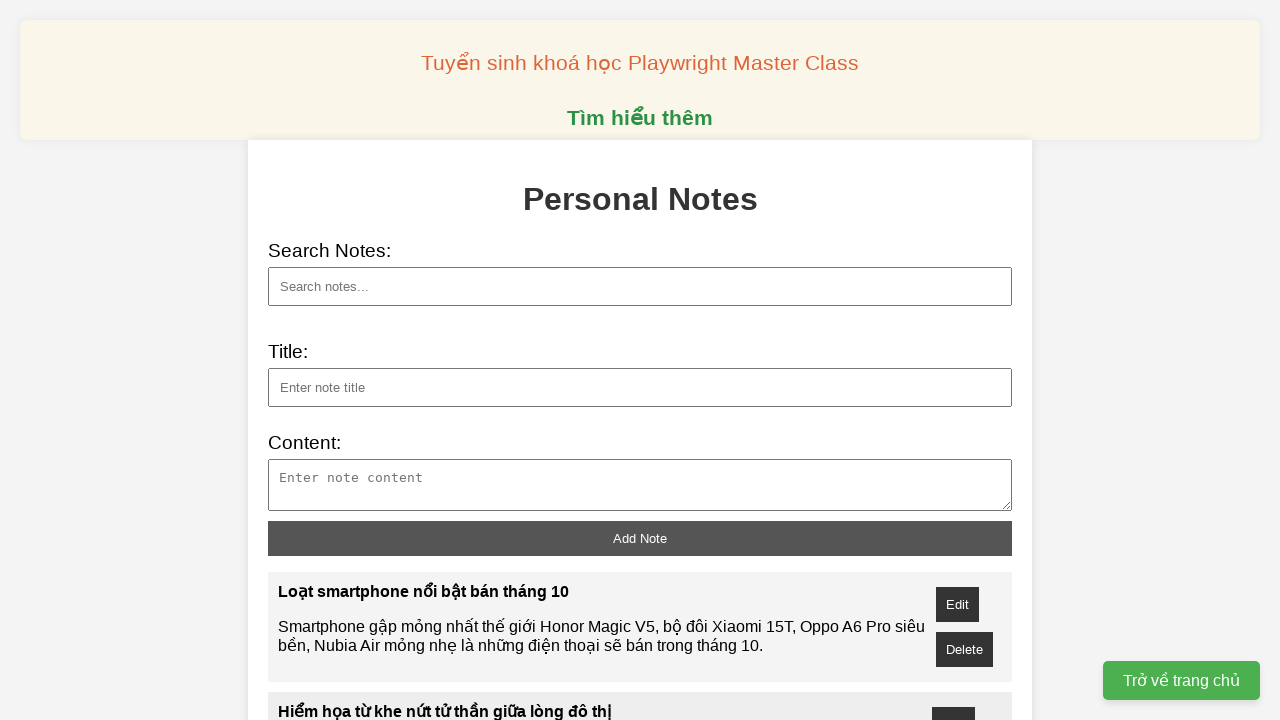

Filled note title field with 'Thiết kế Galaxy S26 Ultra lộ diện' on xpath=//input[@id='note-title']
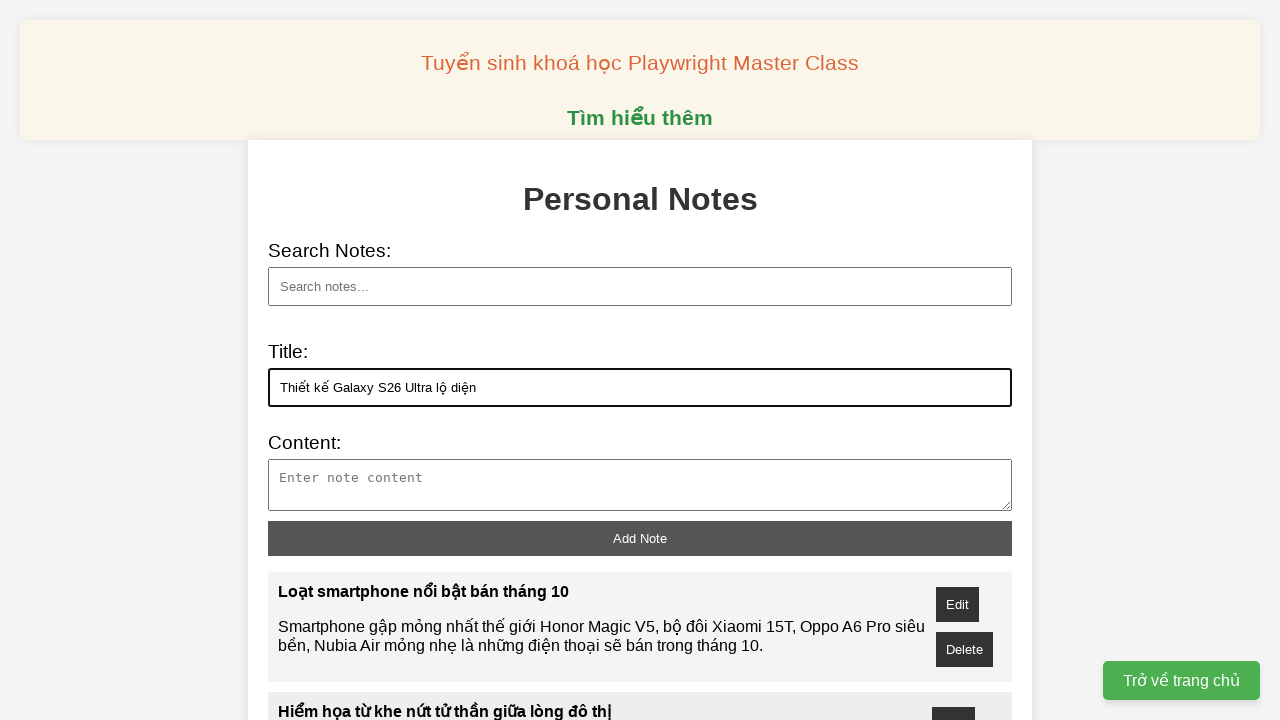

Filled note content field with article content on xpath=//textarea[@id='note-content']
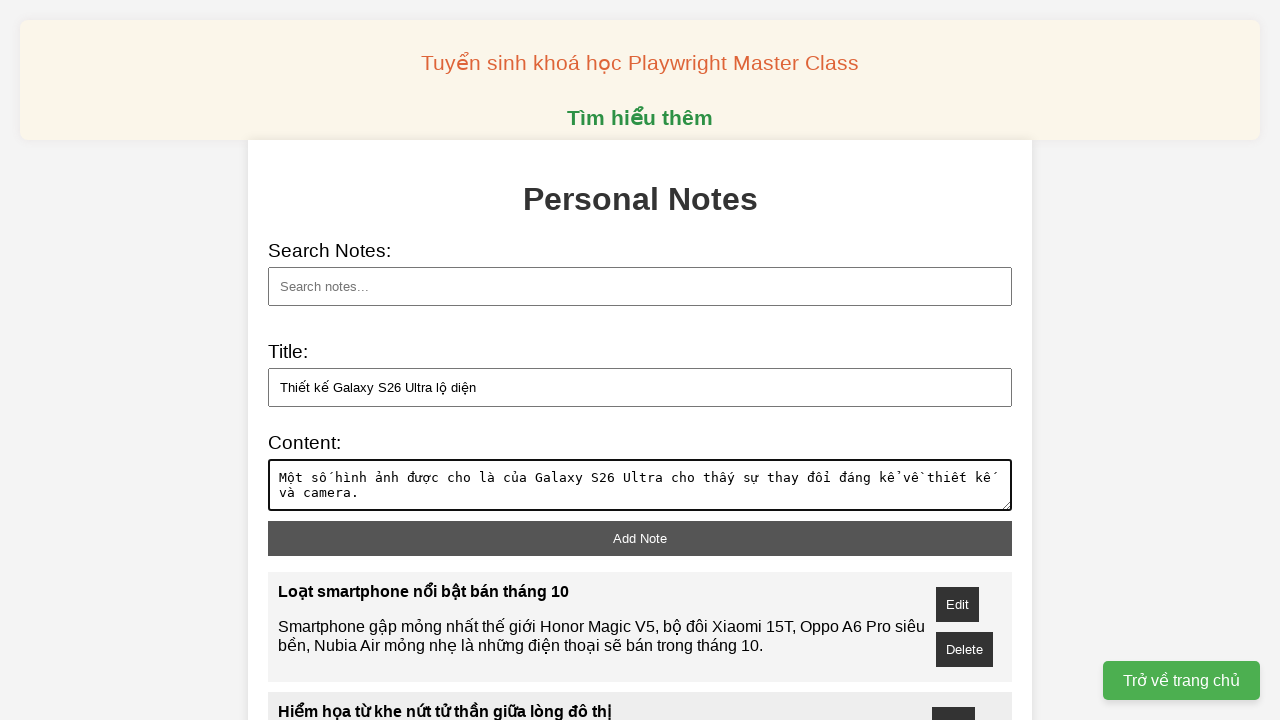

Clicked 'Add note' button to save the note about 'Thiết kế Galaxy S26 Ultra lộ diện' at (640, 538) on xpath=//button[@id='add-note']
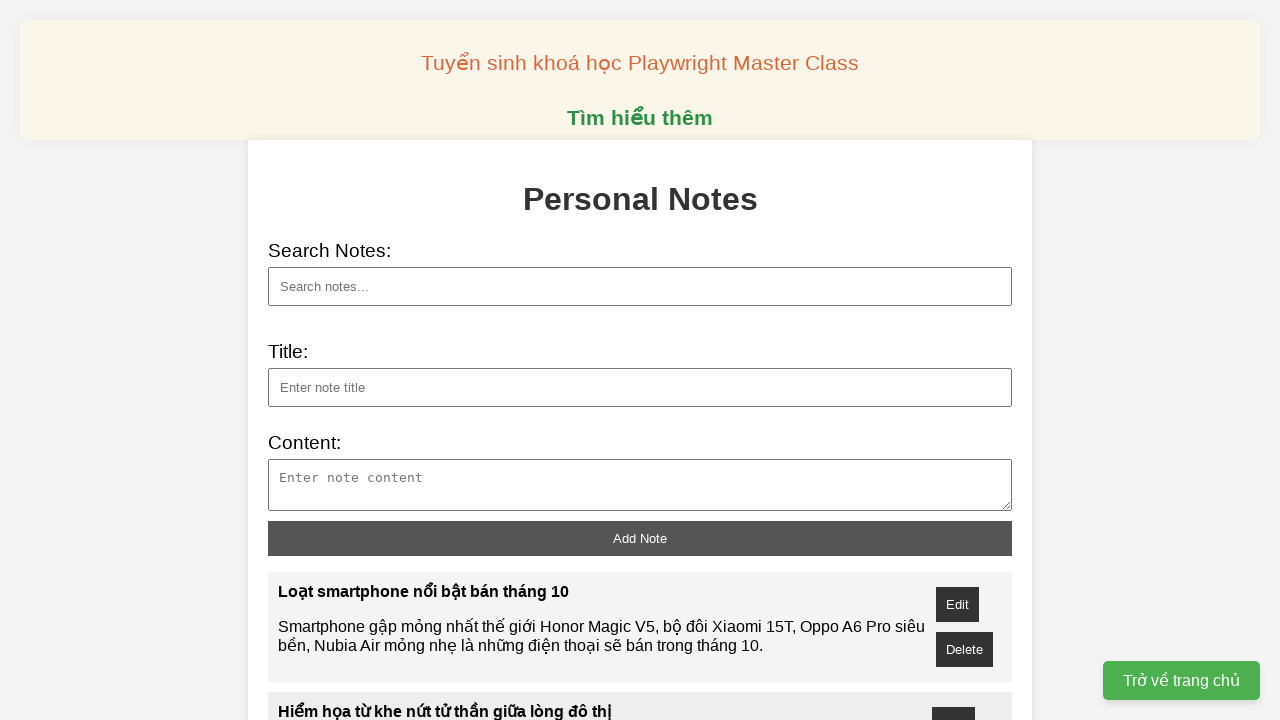

Filled note title field with 'LG được vinh danh TV AI xuất sắc tại AI Awards 2025' on xpath=//input[@id='note-title']
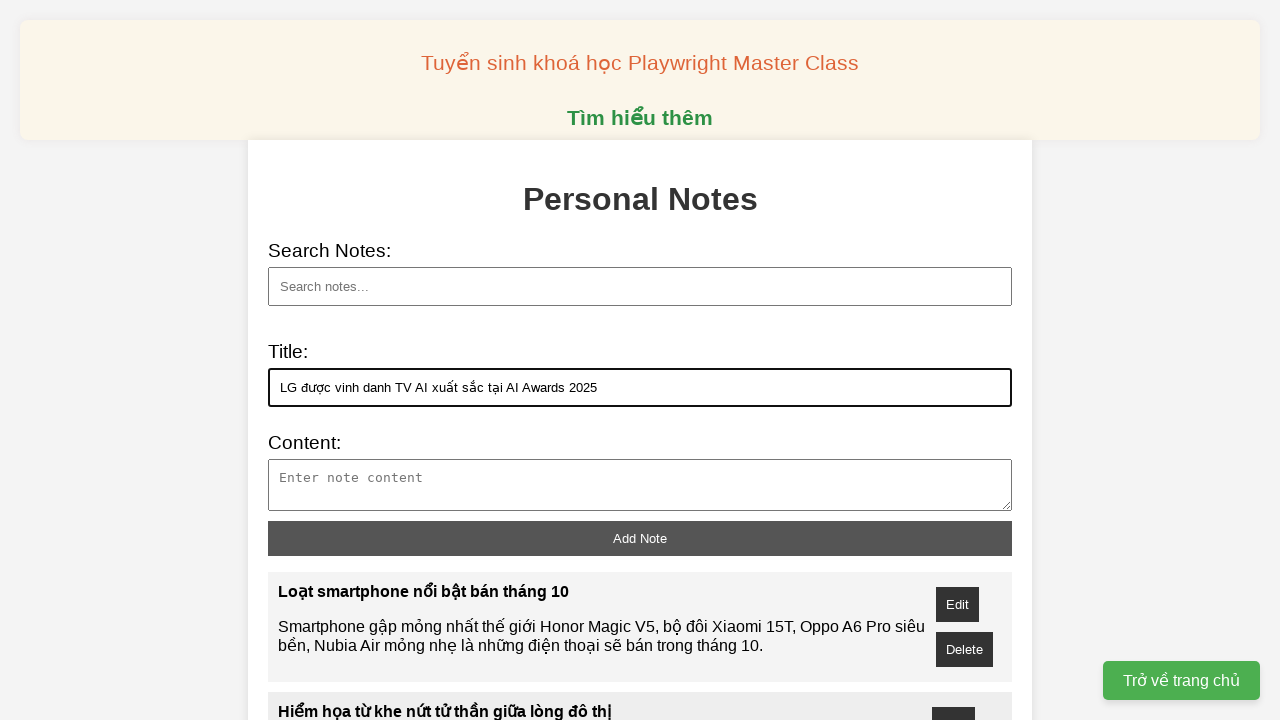

Filled note content field with article content on xpath=//textarea[@id='note-content']
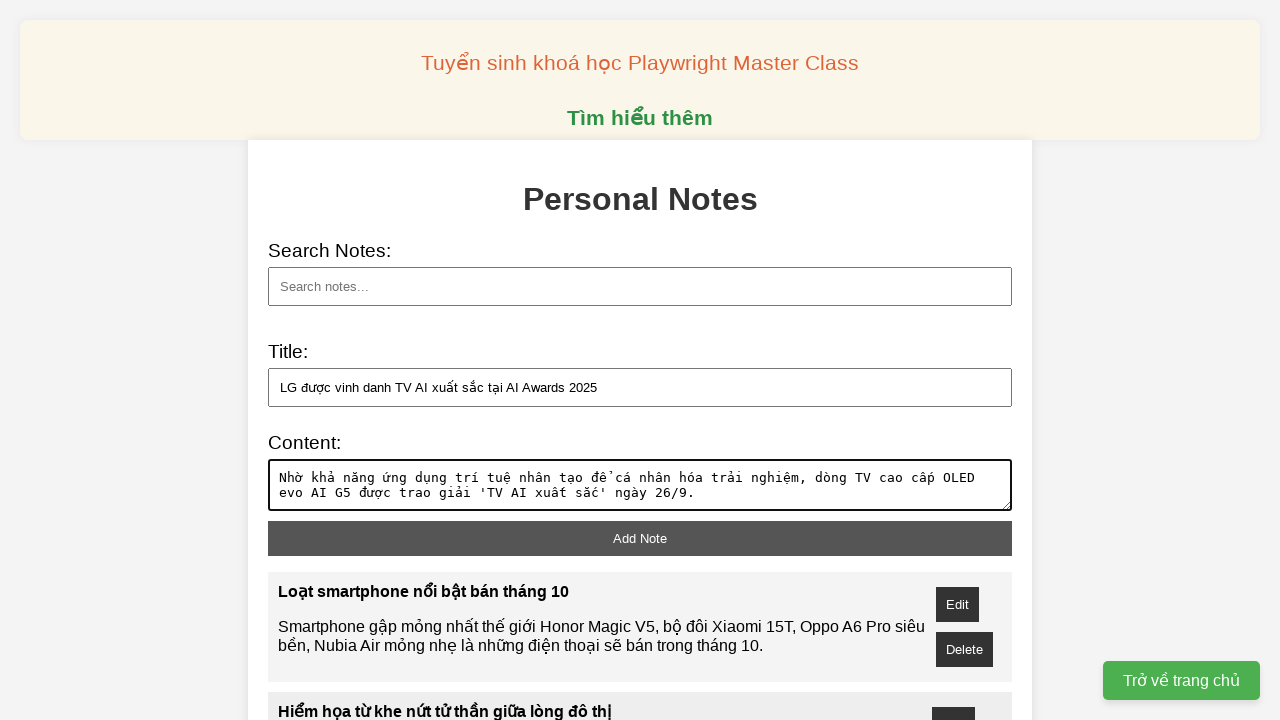

Clicked 'Add note' button to save the note about 'LG được vinh danh TV AI xuất sắc tại AI Awards 2025' at (640, 538) on xpath=//button[@id='add-note']
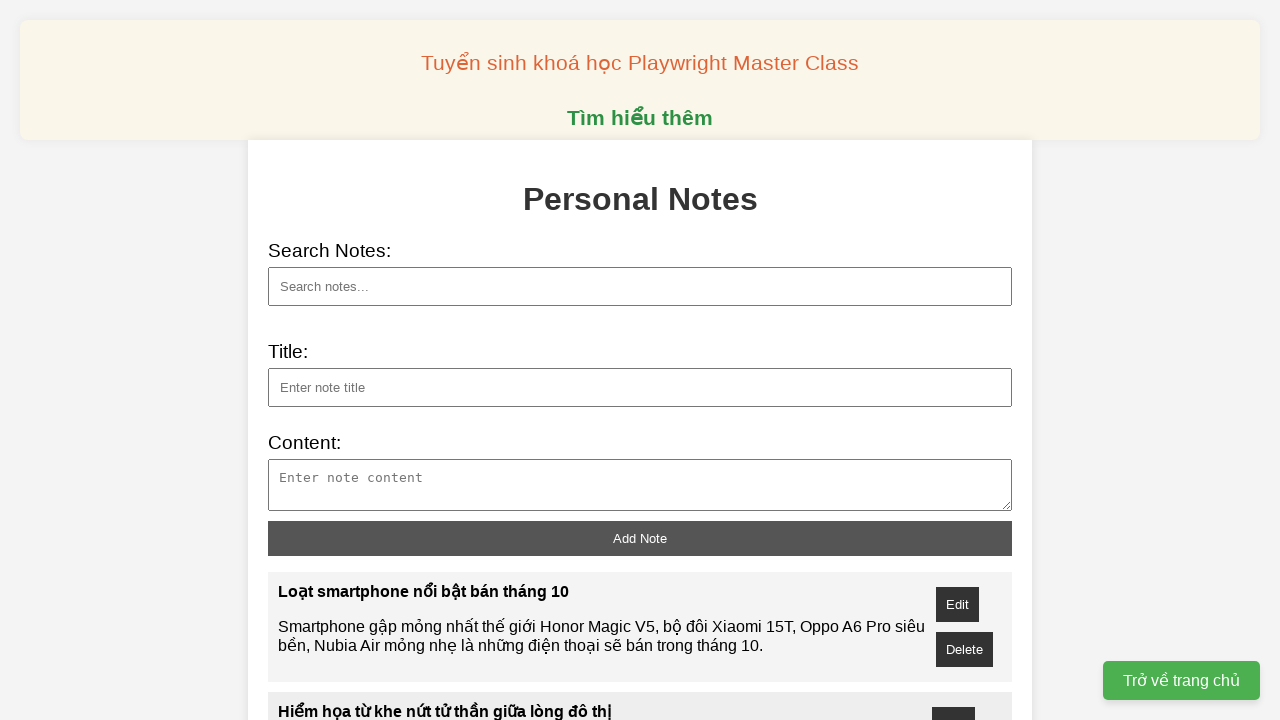

Filled note title field with 'Tòa Tối cao mở đường cho ông Trump trục xuất 350.000 người Venezuela' on xpath=//input[@id='note-title']
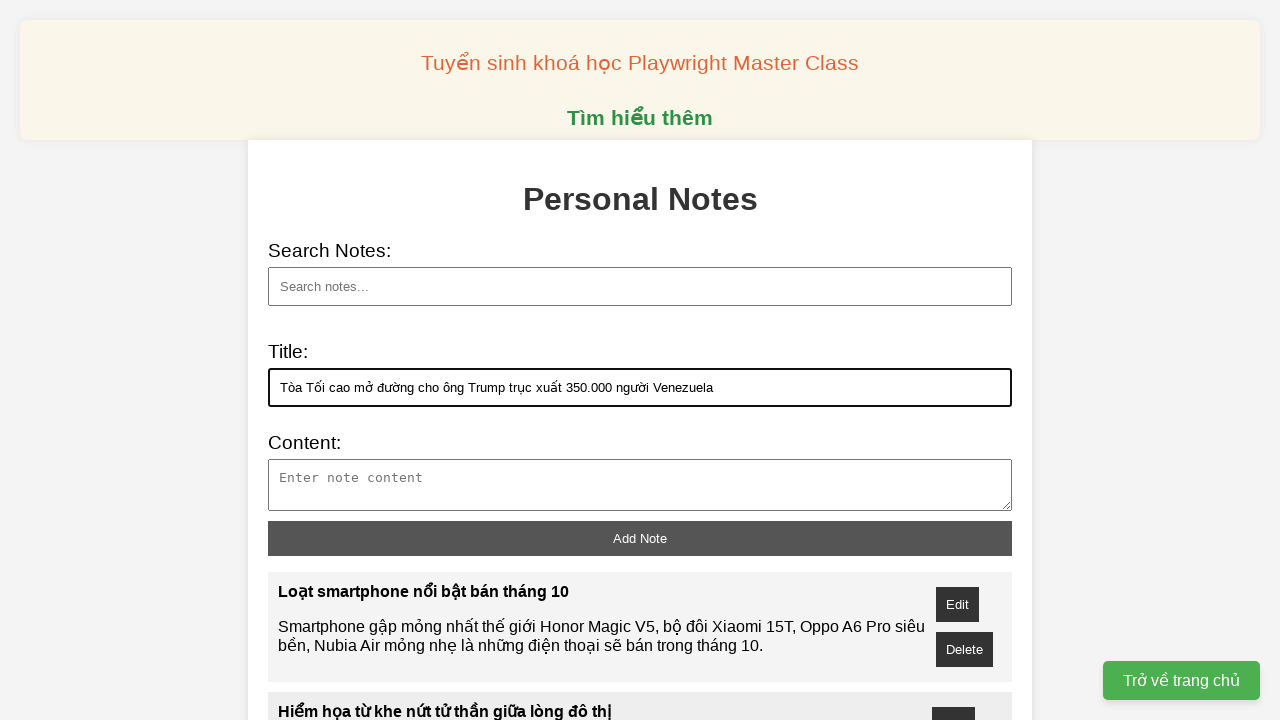

Filled note content field with article content on xpath=//textarea[@id='note-content']
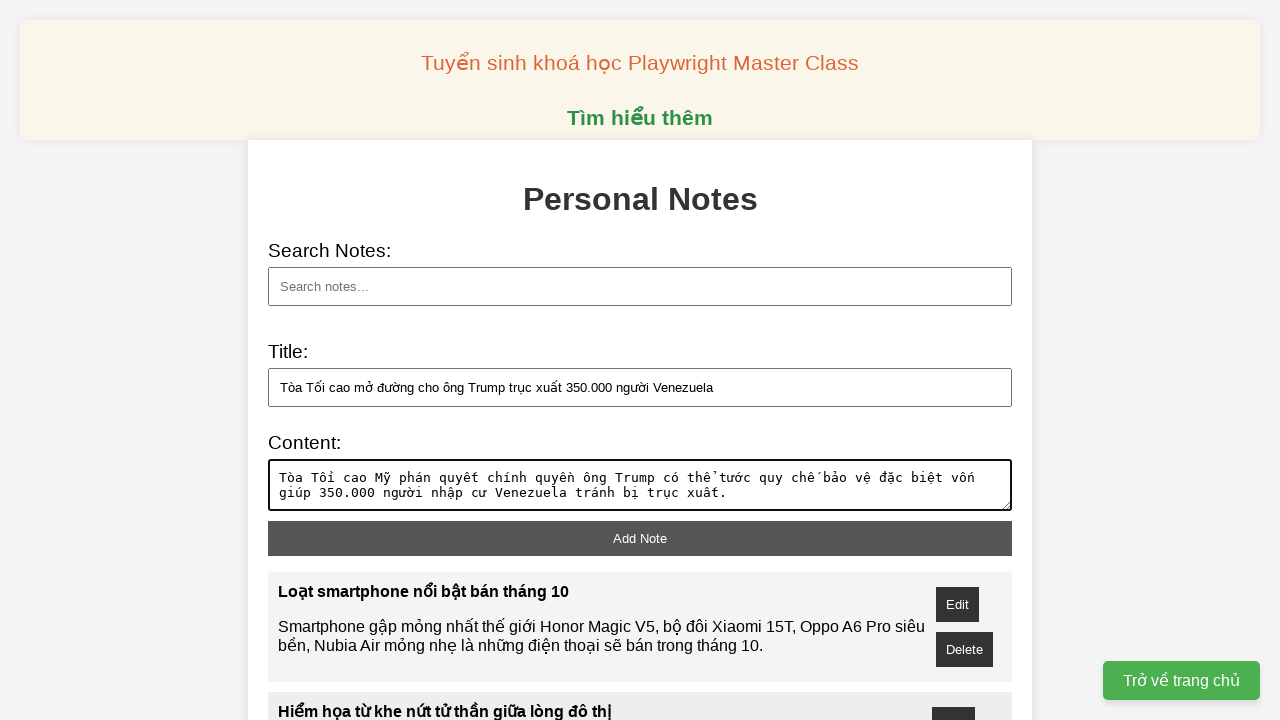

Clicked 'Add note' button to save the note about 'Tòa Tối cao mở đường cho ông Trump trục xuất 350.000 người Venezuela' at (640, 538) on xpath=//button[@id='add-note']
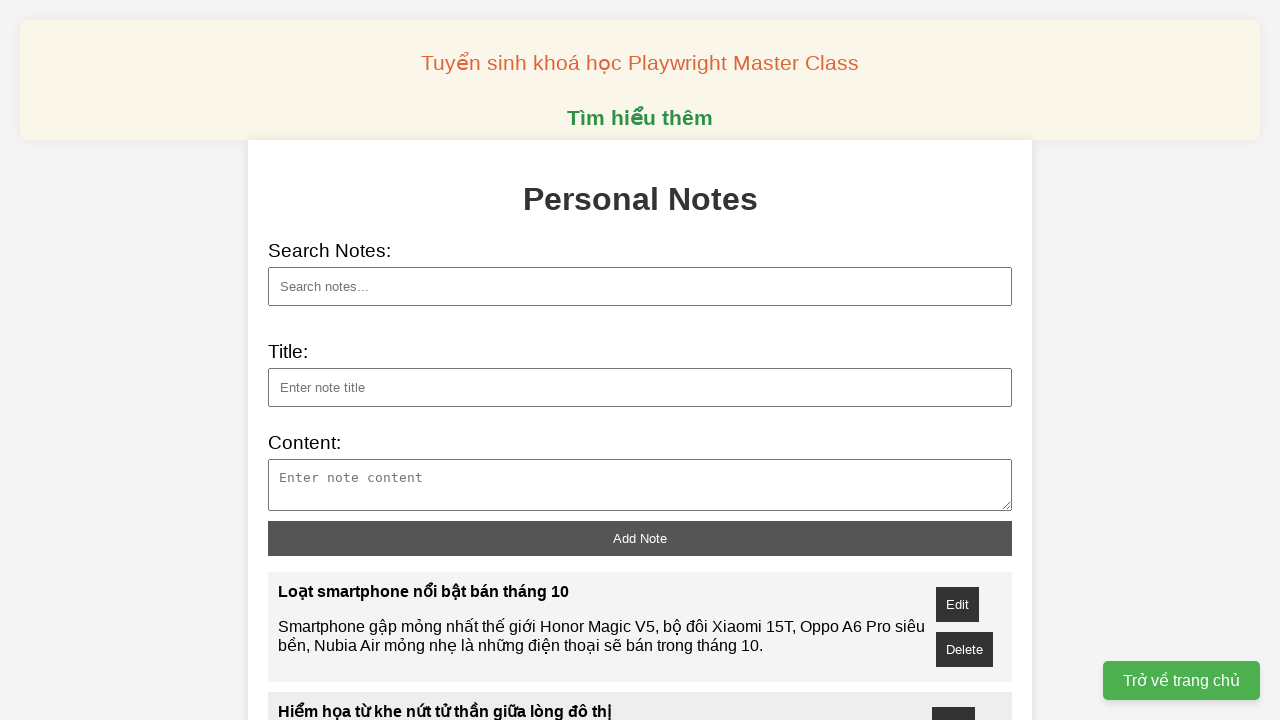

Filled note title field with 'Kỹ thuật đo lường góp phần phát triển các ngành kinh tế mũi nhọn' on xpath=//input[@id='note-title']
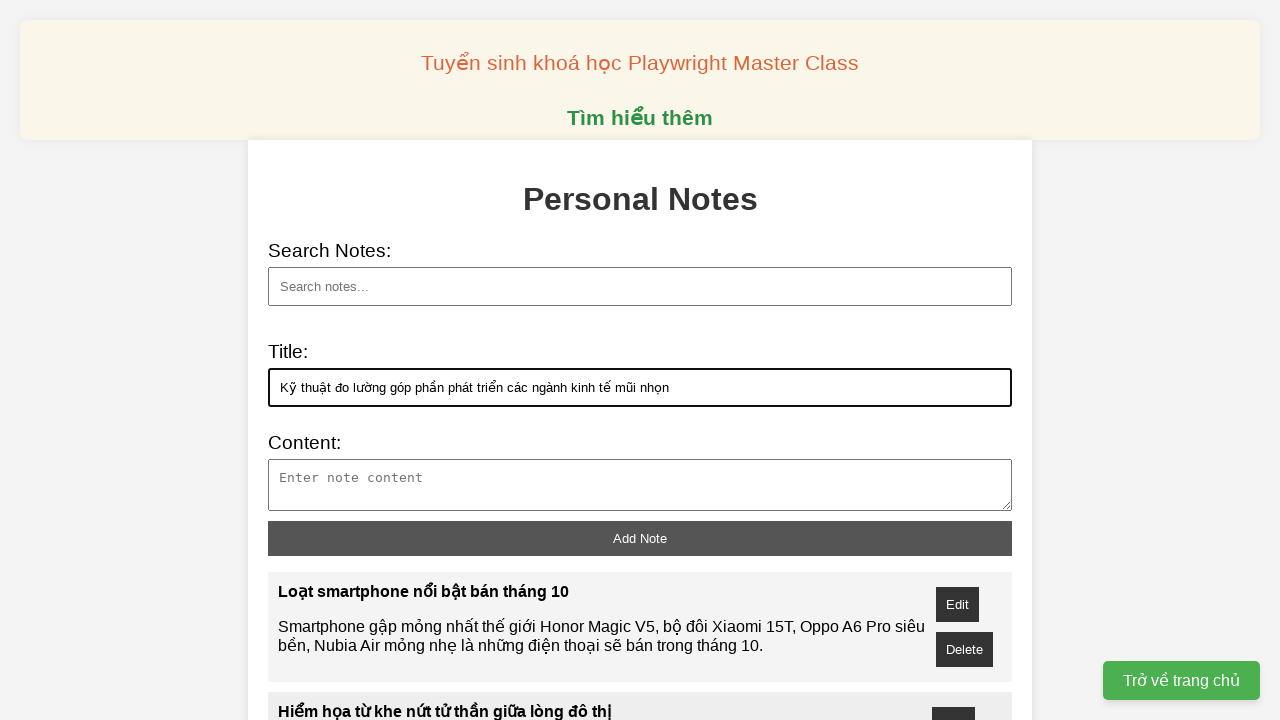

Filled note content field with article content on xpath=//textarea[@id='note-content']
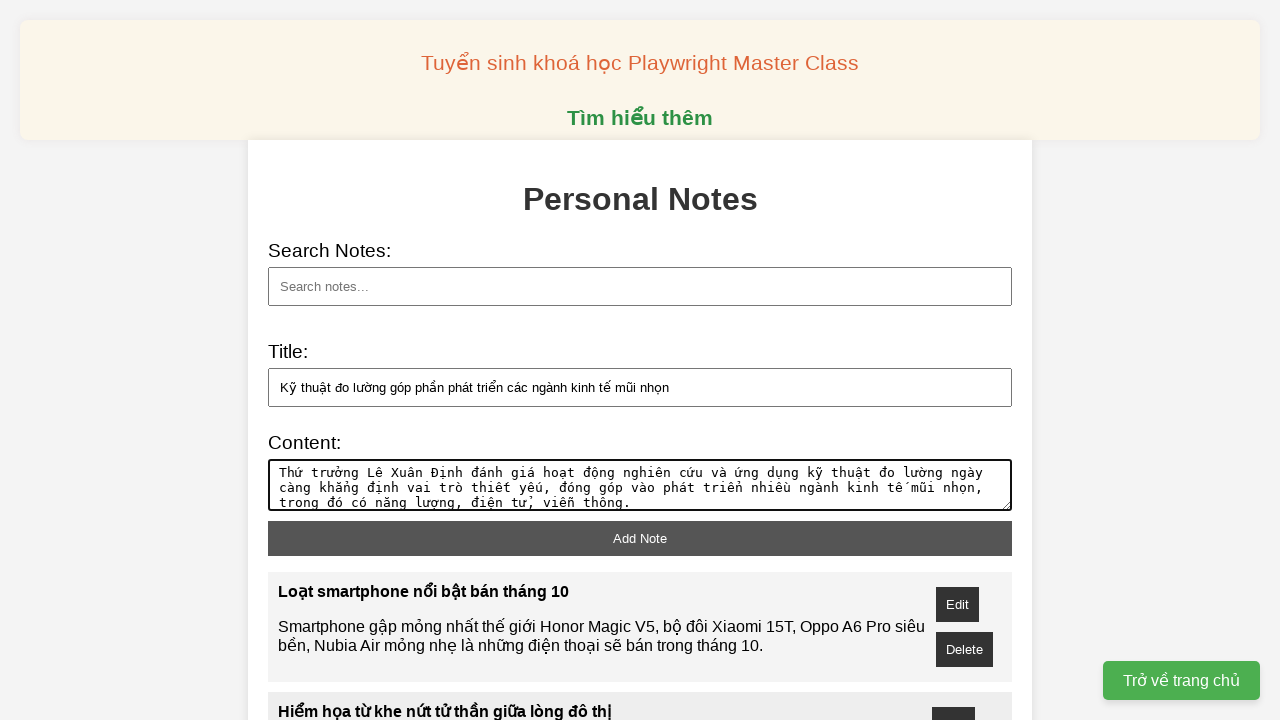

Clicked 'Add note' button to save the note about 'Kỹ thuật đo lường góp phần phát triển các ngành kinh tế mũi nhọn' at (640, 538) on xpath=//button[@id='add-note']
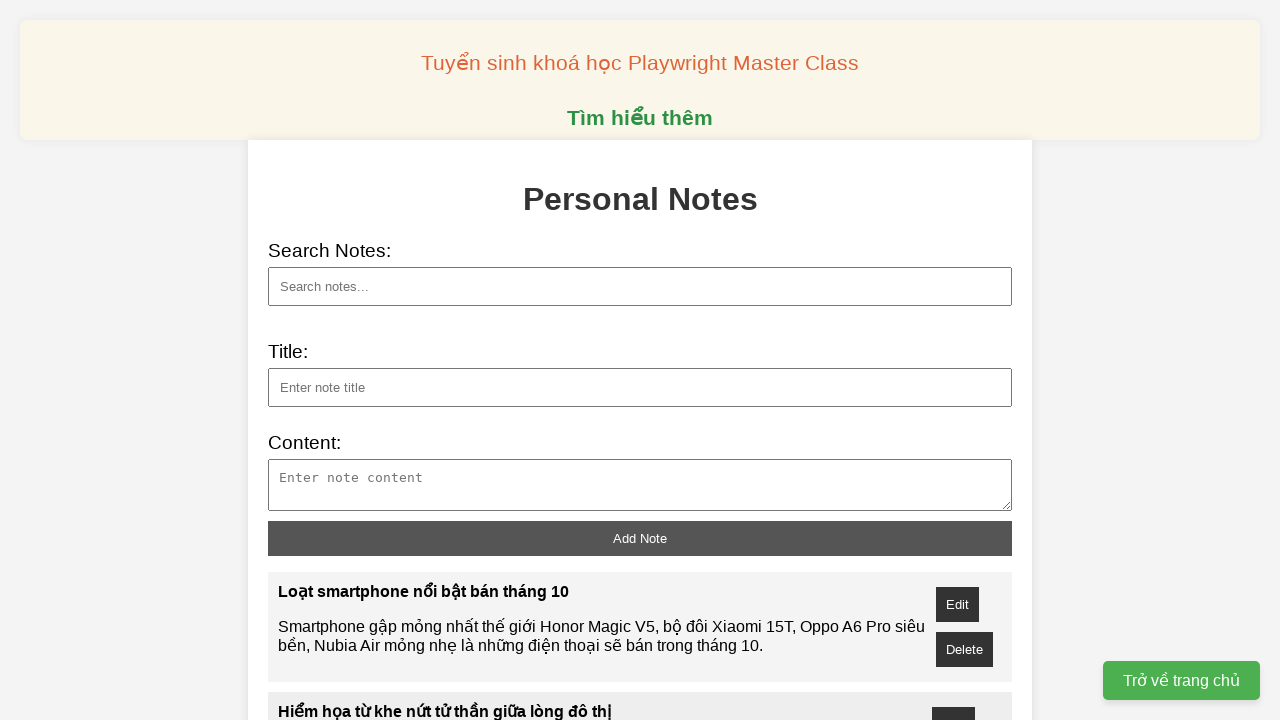

Filled note title field with 'Khủng hoảng cạn nước ở kênh đào Panama' on xpath=//input[@id='note-title']
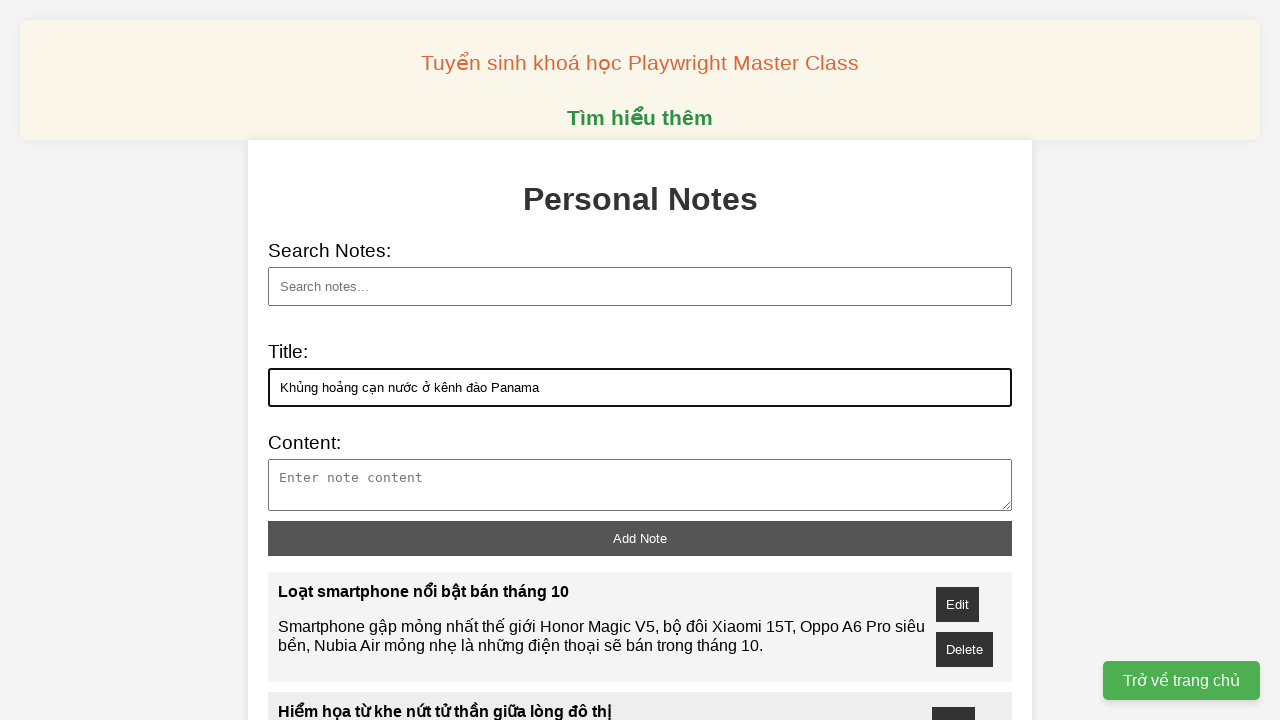

Filled note content field with article content on xpath=//textarea[@id='note-content']
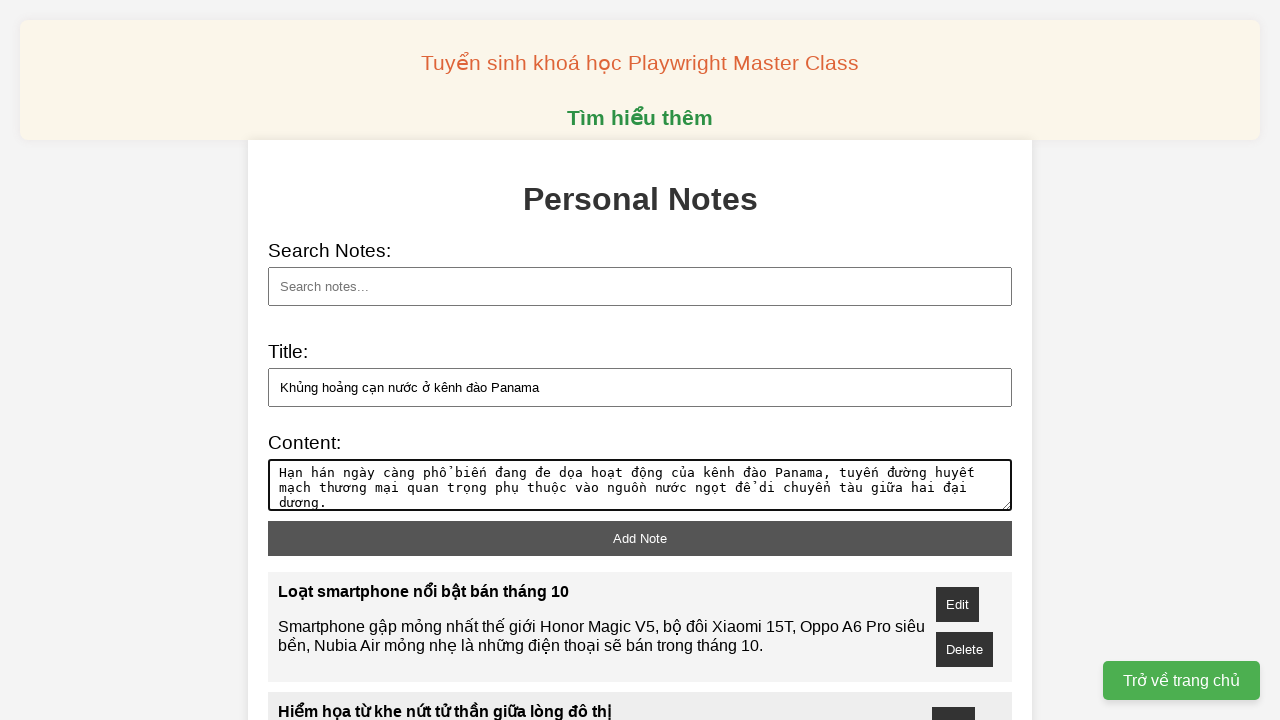

Clicked 'Add note' button to save the note about 'Khủng hoảng cạn nước ở kênh đào Panama' at (640, 538) on xpath=//button[@id='add-note']
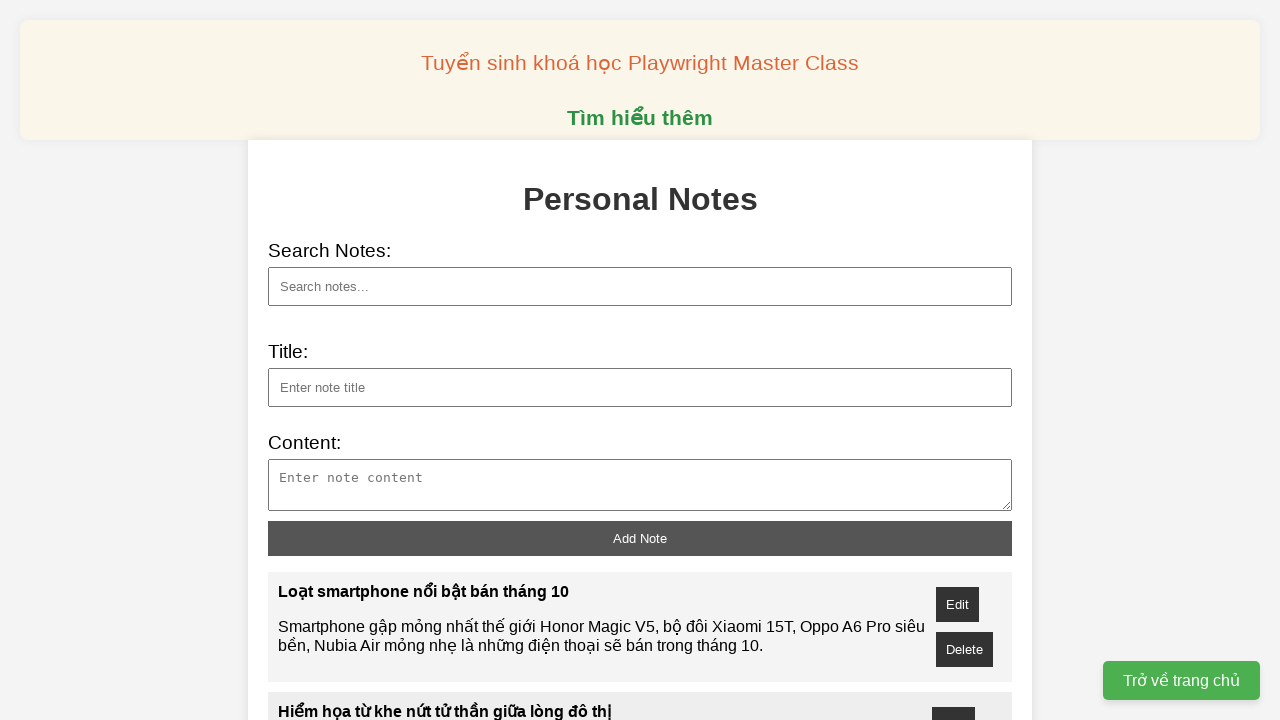

Filled note title field with 'Xây dựng bộ dữ liệu AI tiếng Việt cho cộng đồng tự do sử dụng' on xpath=//input[@id='note-title']
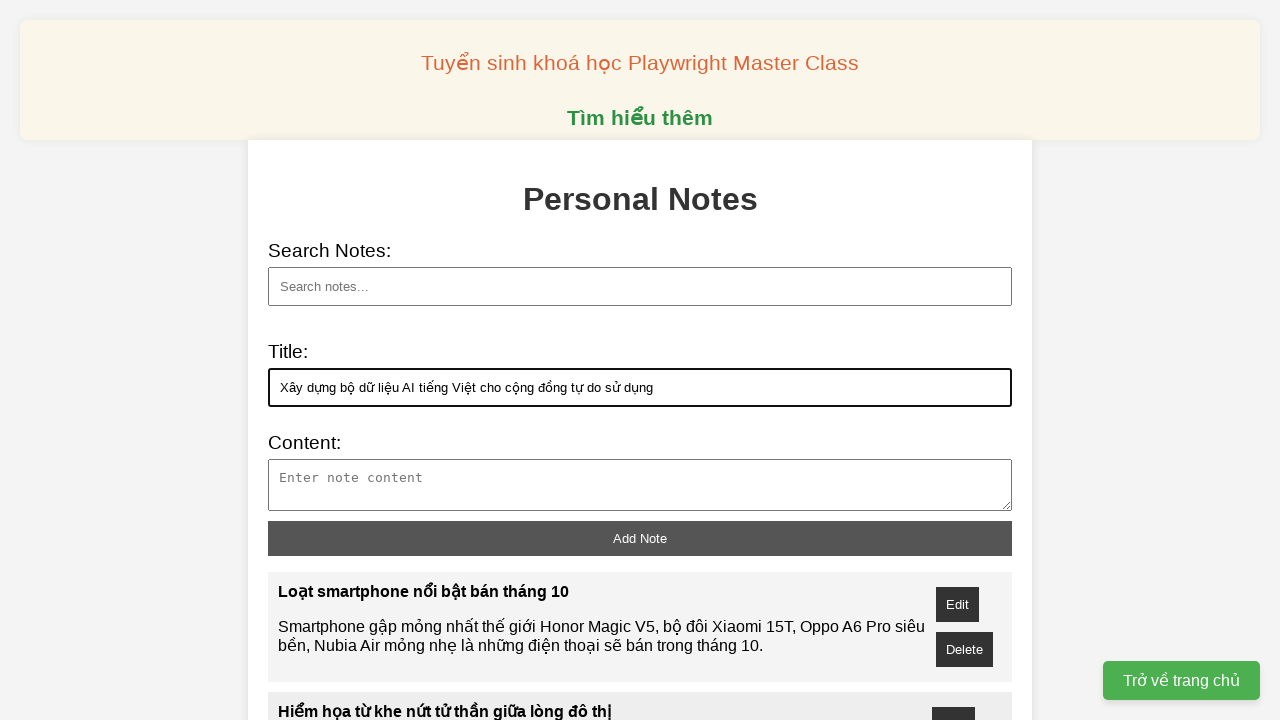

Filled note content field with article content on xpath=//textarea[@id='note-content']
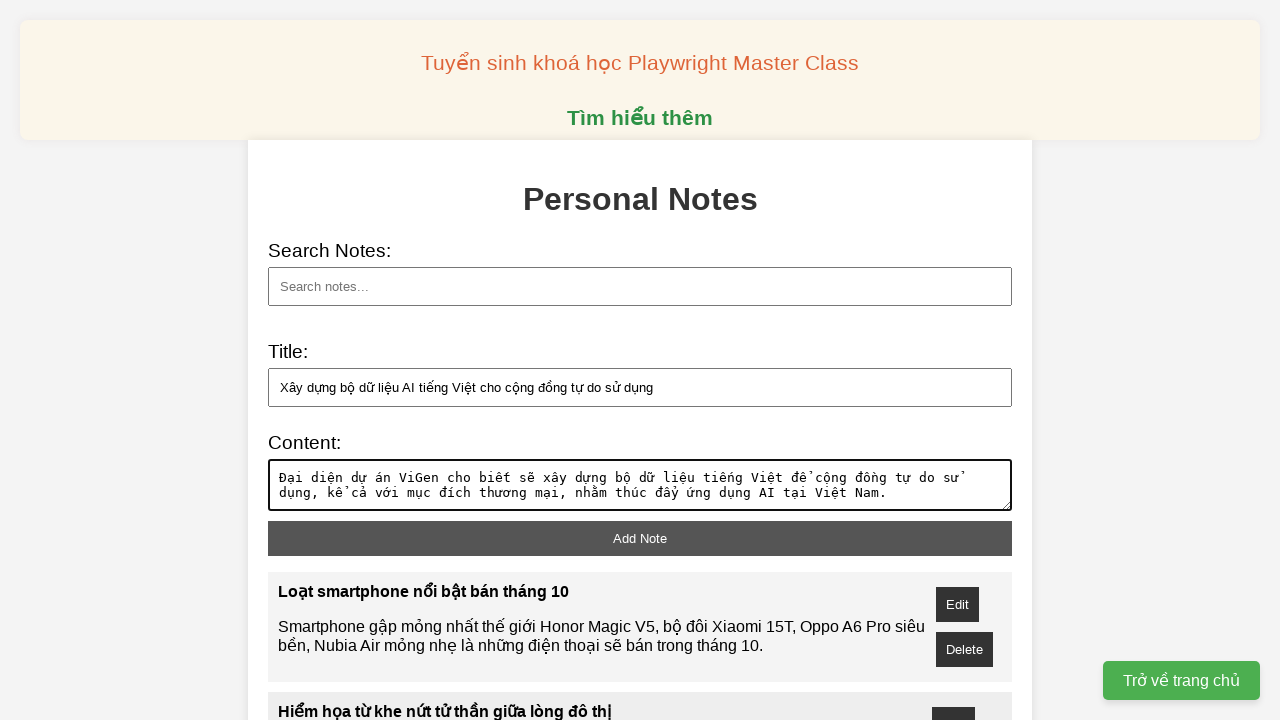

Clicked 'Add note' button to save the note about 'Xây dựng bộ dữ liệu AI tiếng Việt cho cộng đồng tự do sử dụng' at (640, 538) on xpath=//button[@id='add-note']
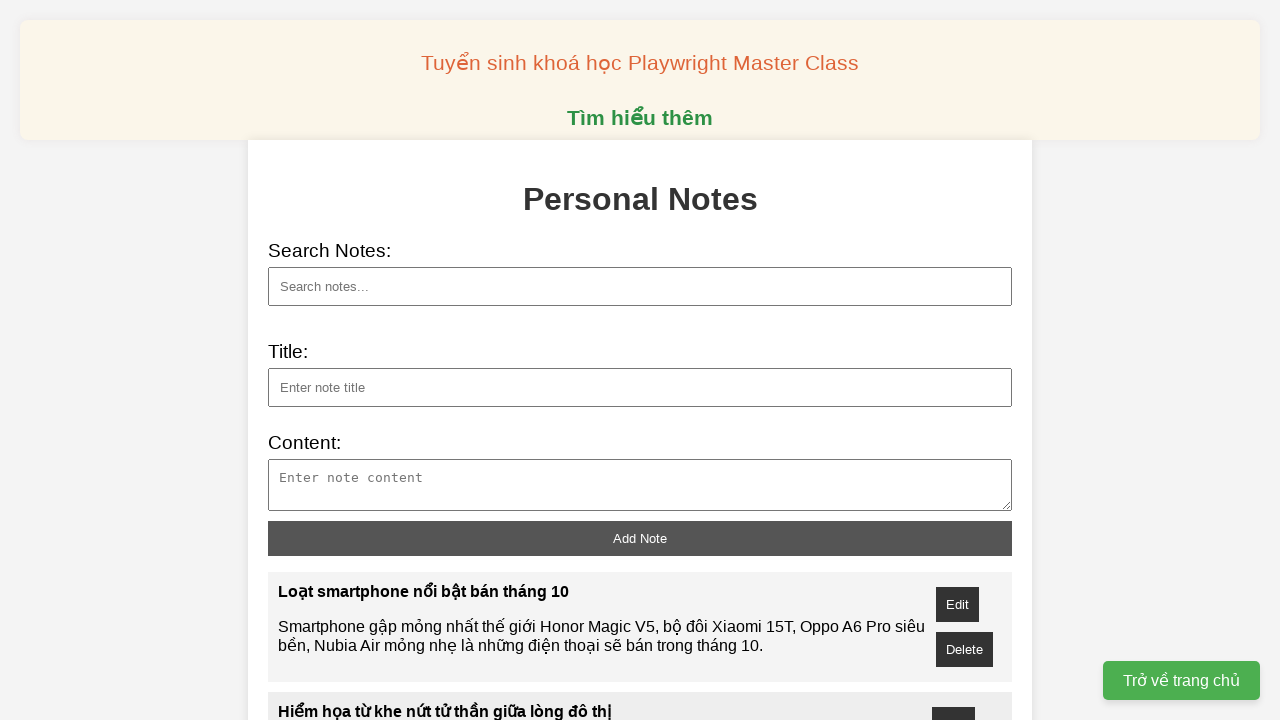

Filled note title field with 'Những sản phẩm công nghệ nổi bật tại Triển lãm đổi mới sáng tạo' on xpath=//input[@id='note-title']
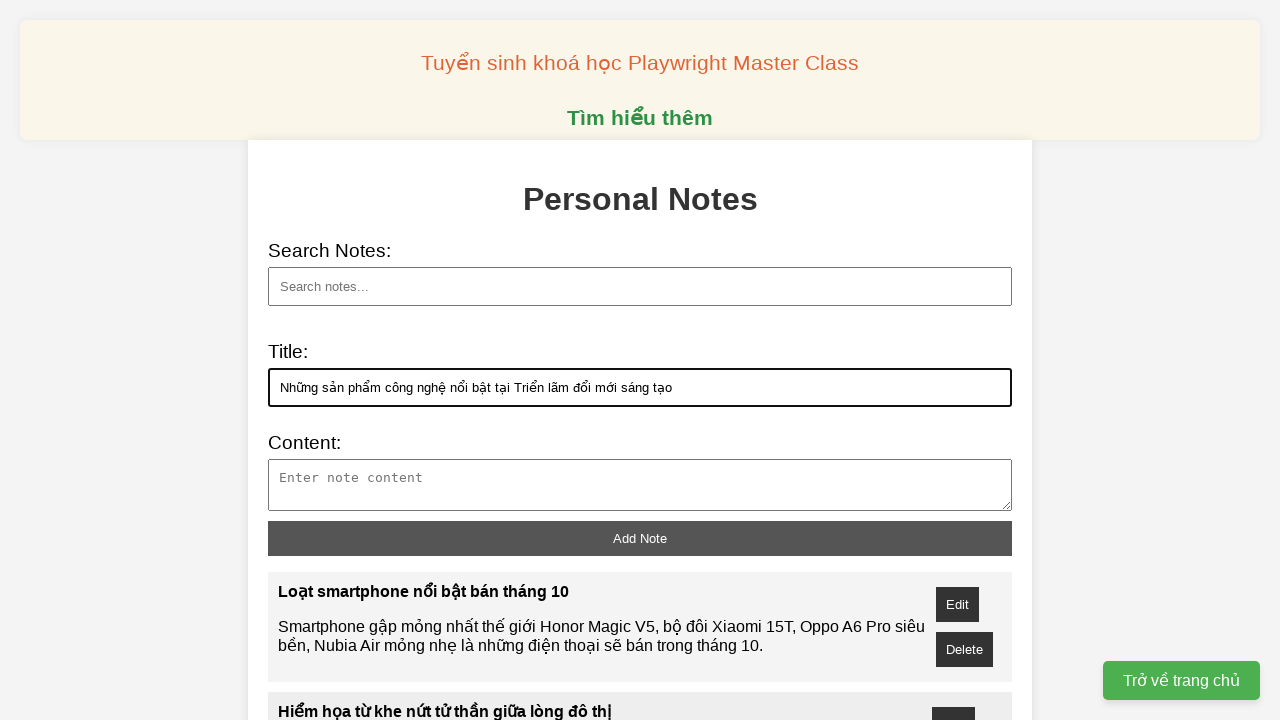

Filled note content field with article content on xpath=//textarea[@id='note-content']
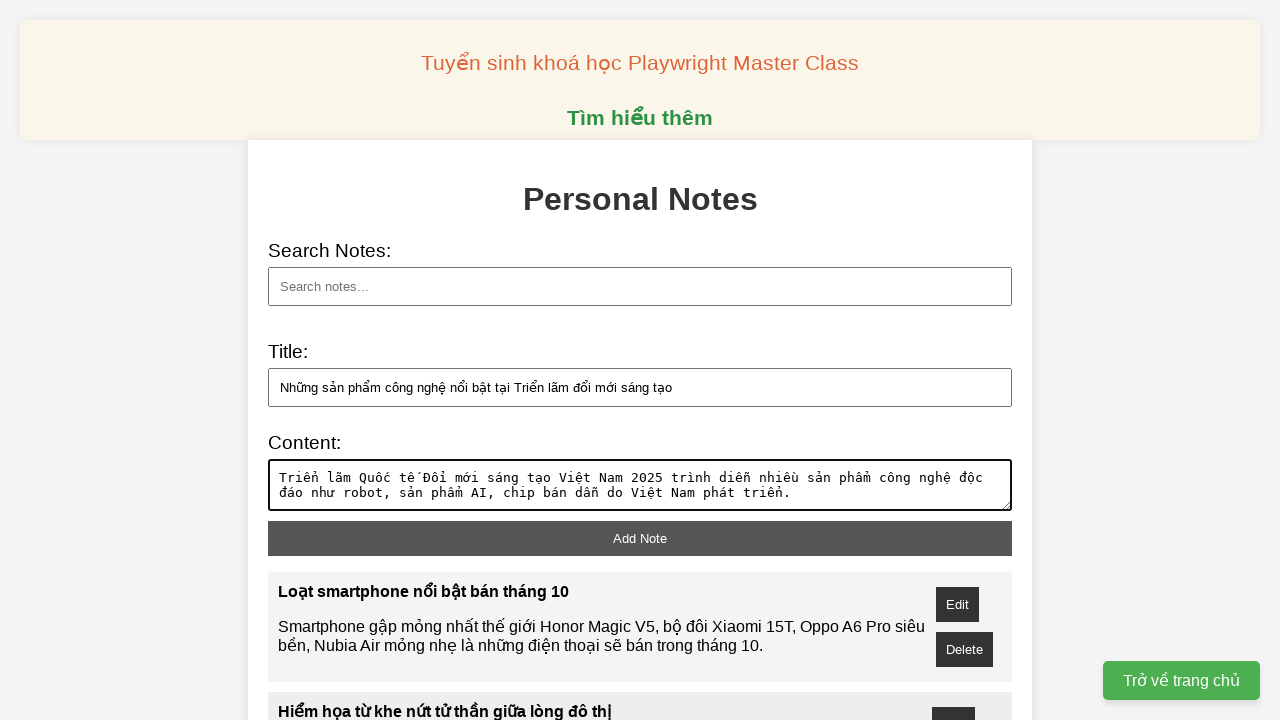

Clicked 'Add note' button to save the note about 'Những sản phẩm công nghệ nổi bật tại Triển lãm đổi mới sáng tạo' at (640, 538) on xpath=//button[@id='add-note']
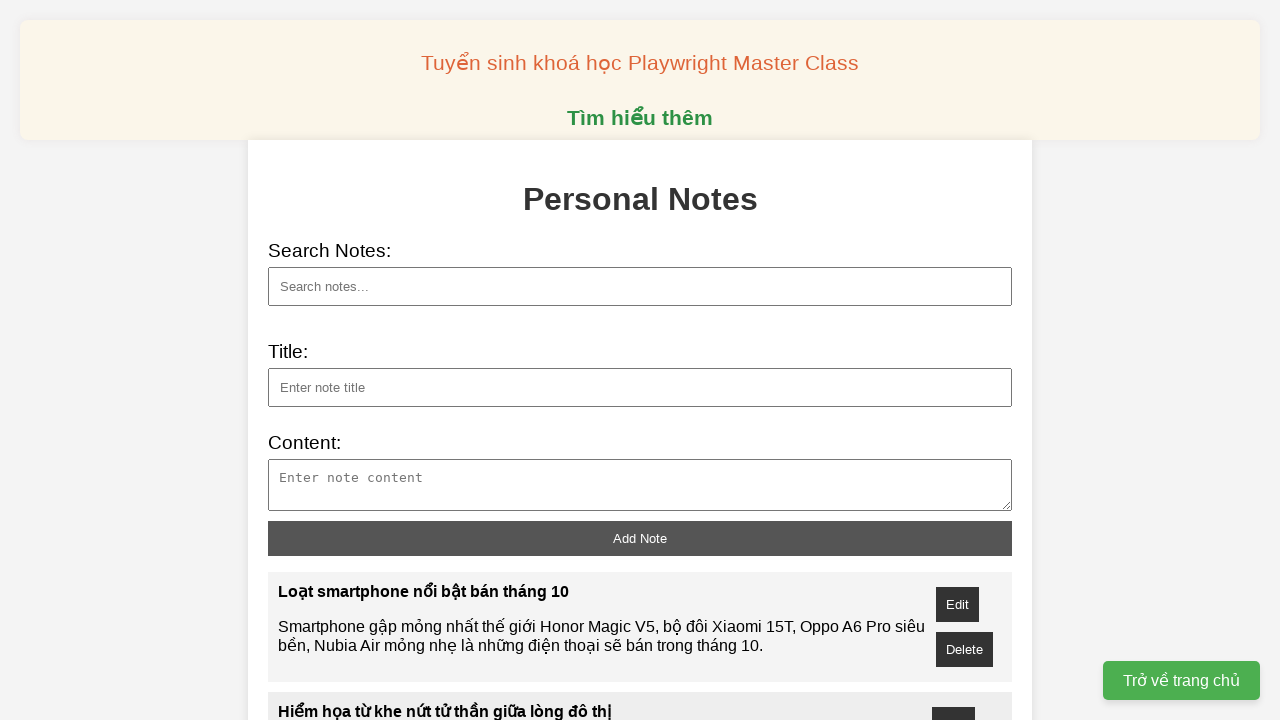

Filled search field with 'Xây dựng' to search for a note on xpath=//input[@id='search']
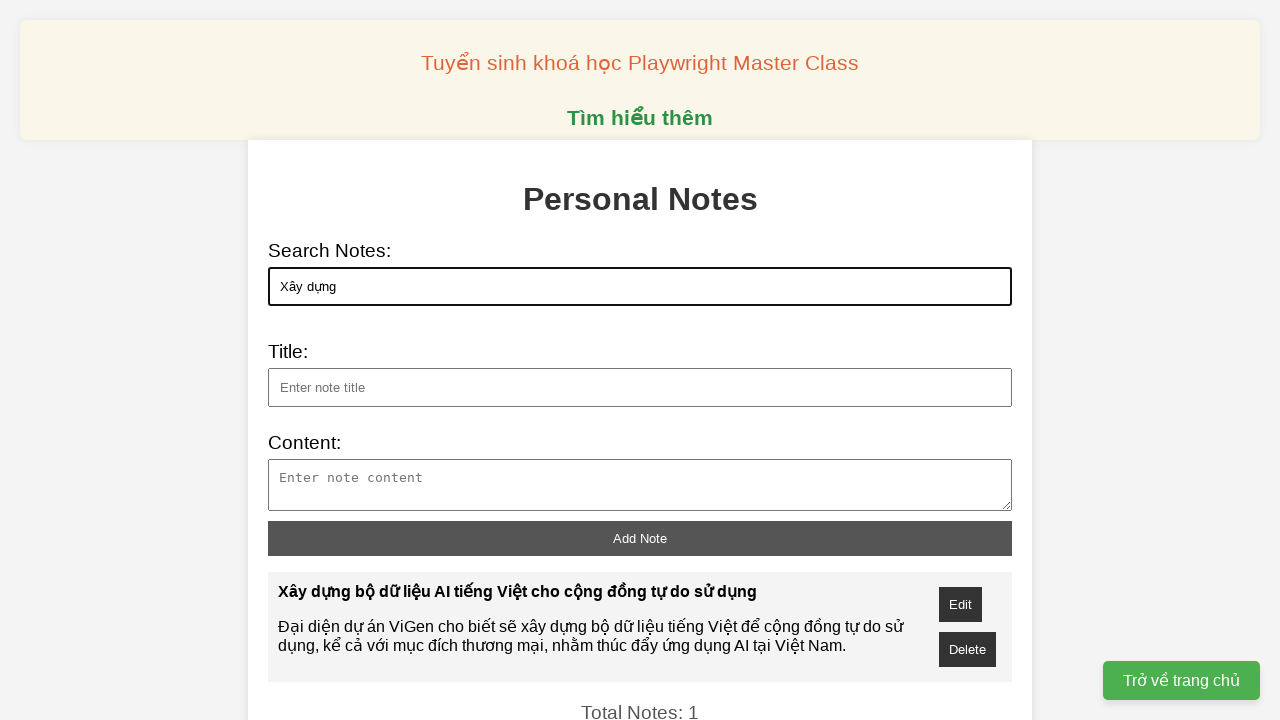

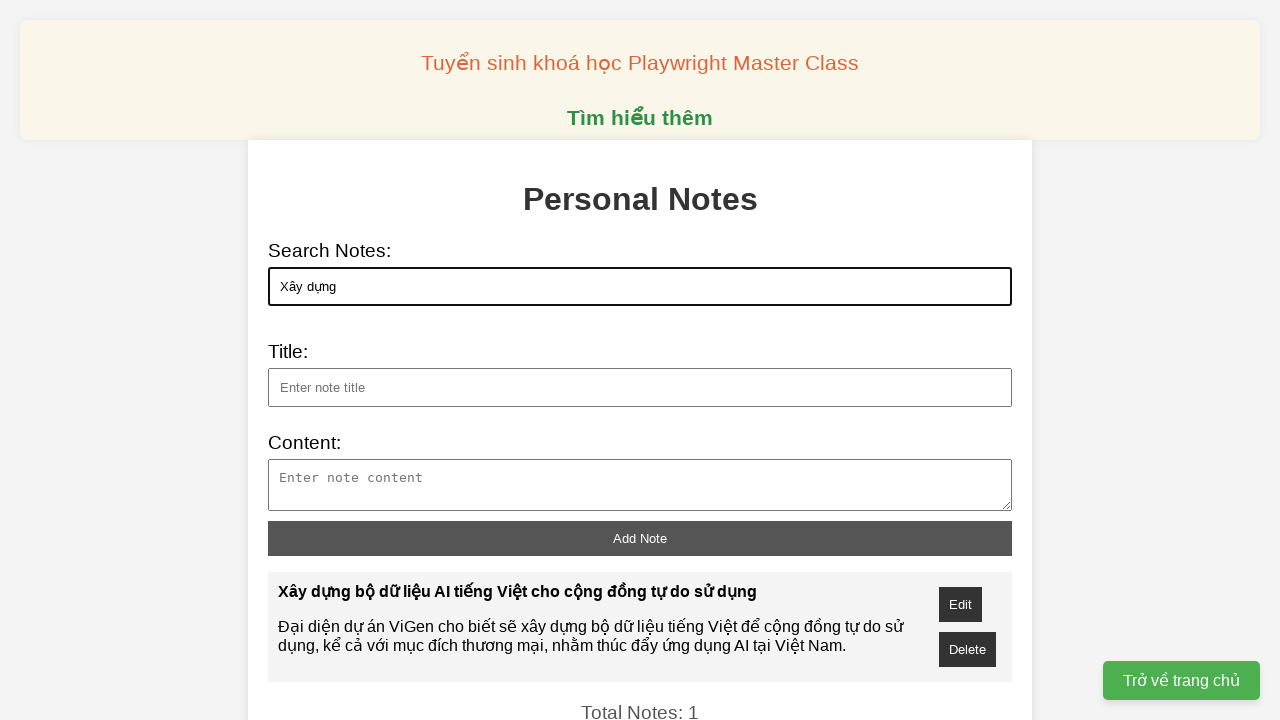